Tests window handling functionality by opening a new window, verifying content in both windows, and switching between them

Starting URL: https://the-internet.herokuapp.com/windows

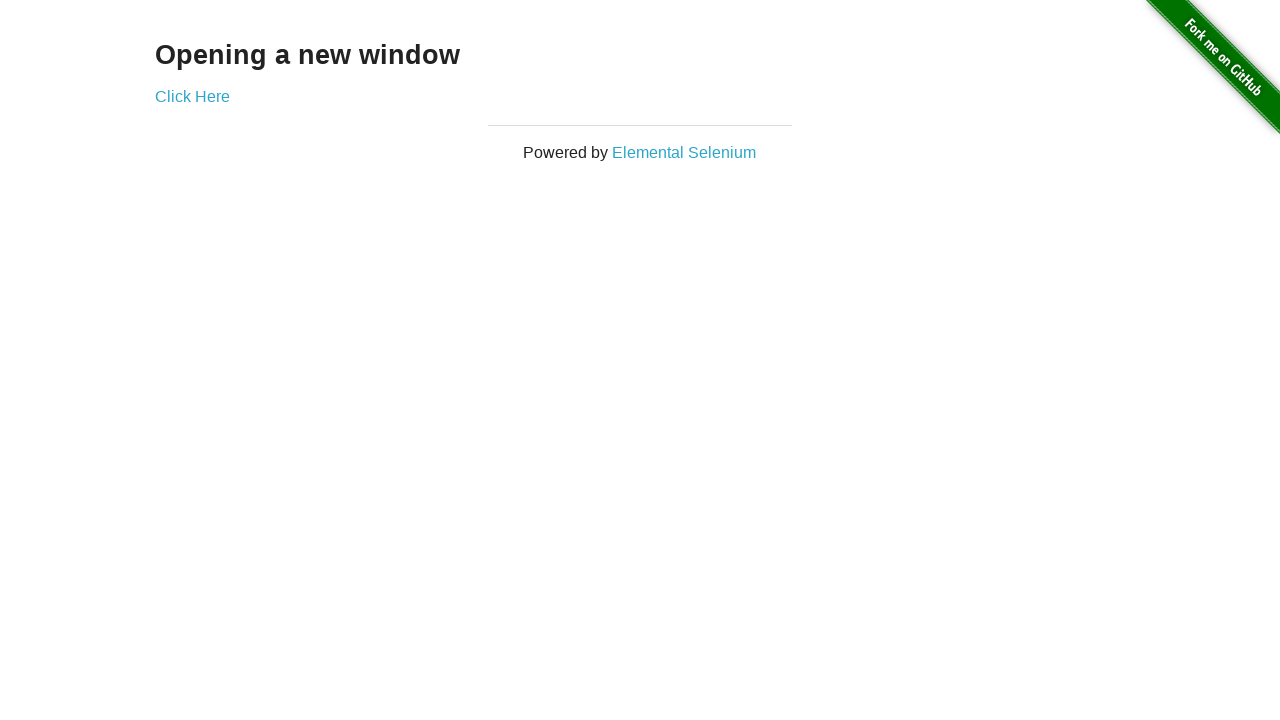

Verified main window heading text is 'Opening a new window'
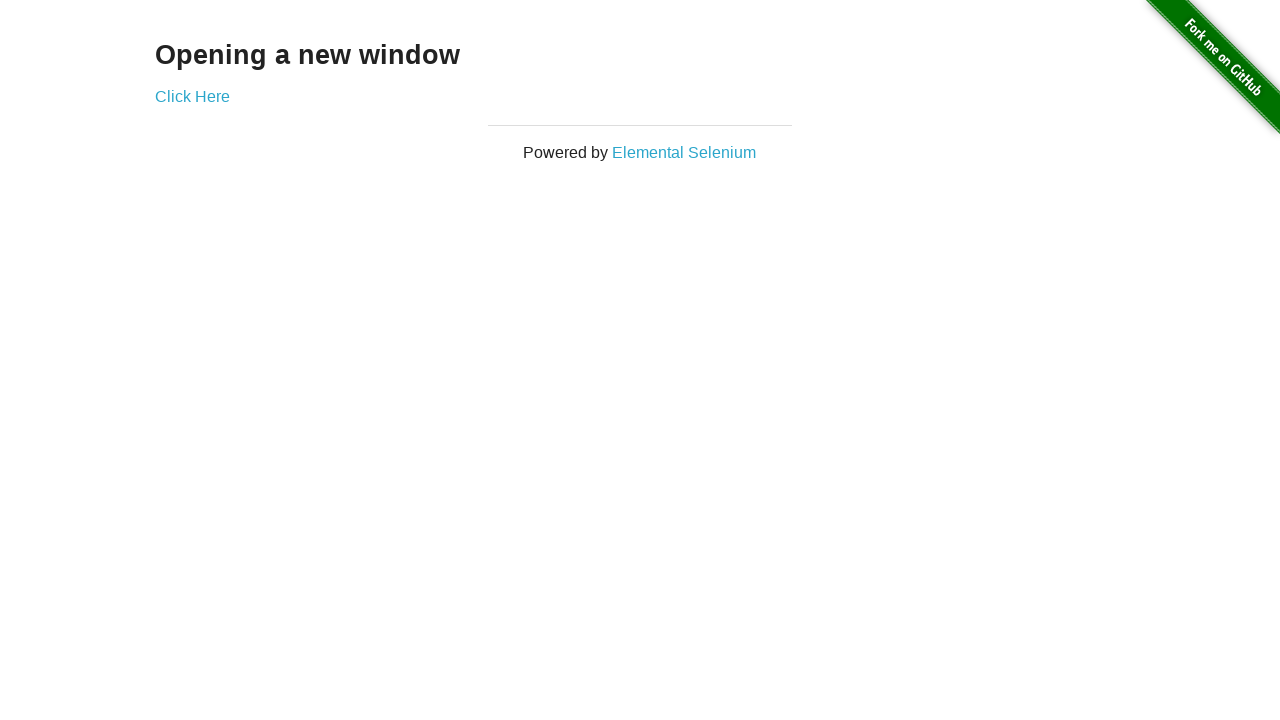

Verified main page title is 'The Internet'
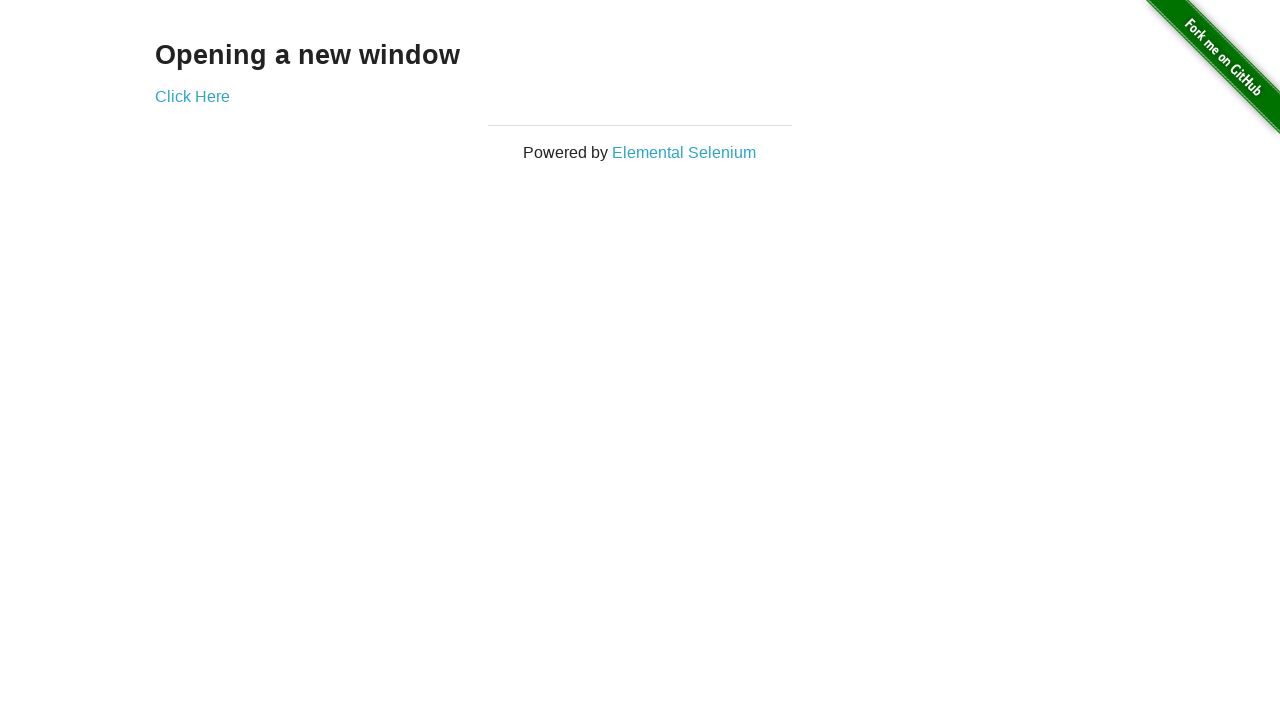

Clicked 'Click Here' button to open new window at (192, 96) on text='Click Here'
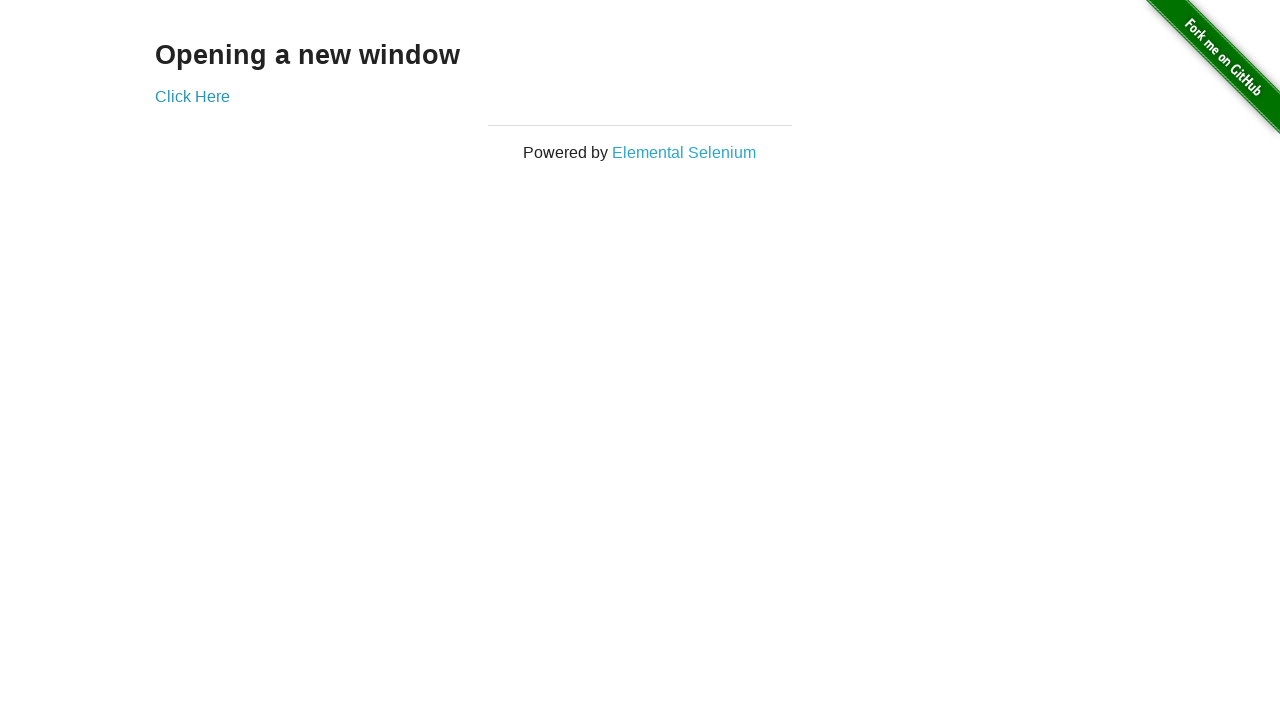

New window opened and captured
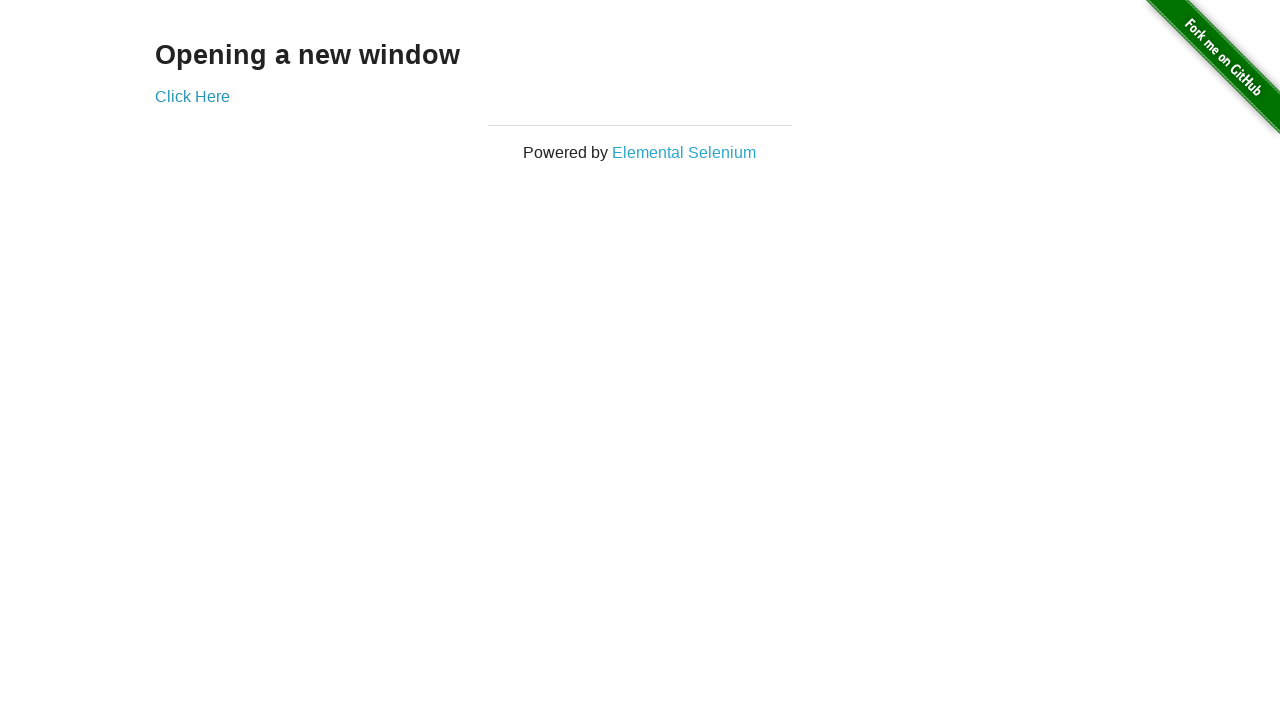

Verified new window title is 'New Window'
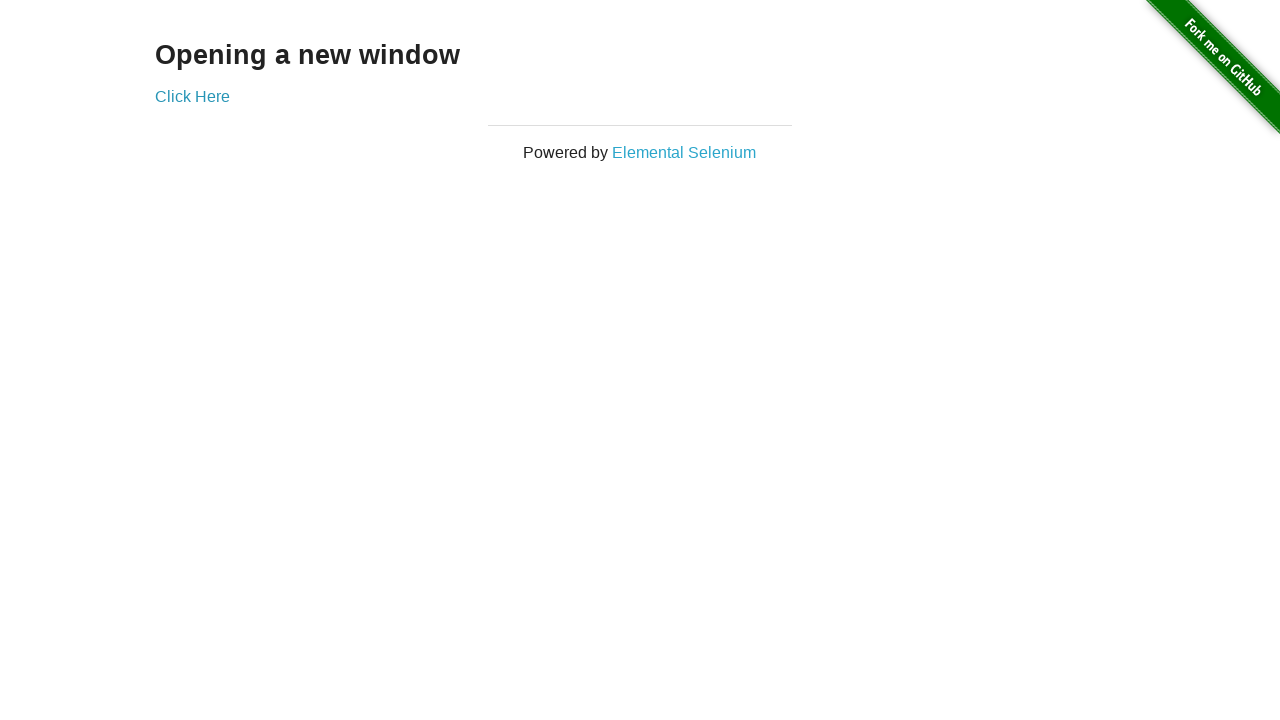

Verified new window heading text is 'New Window'
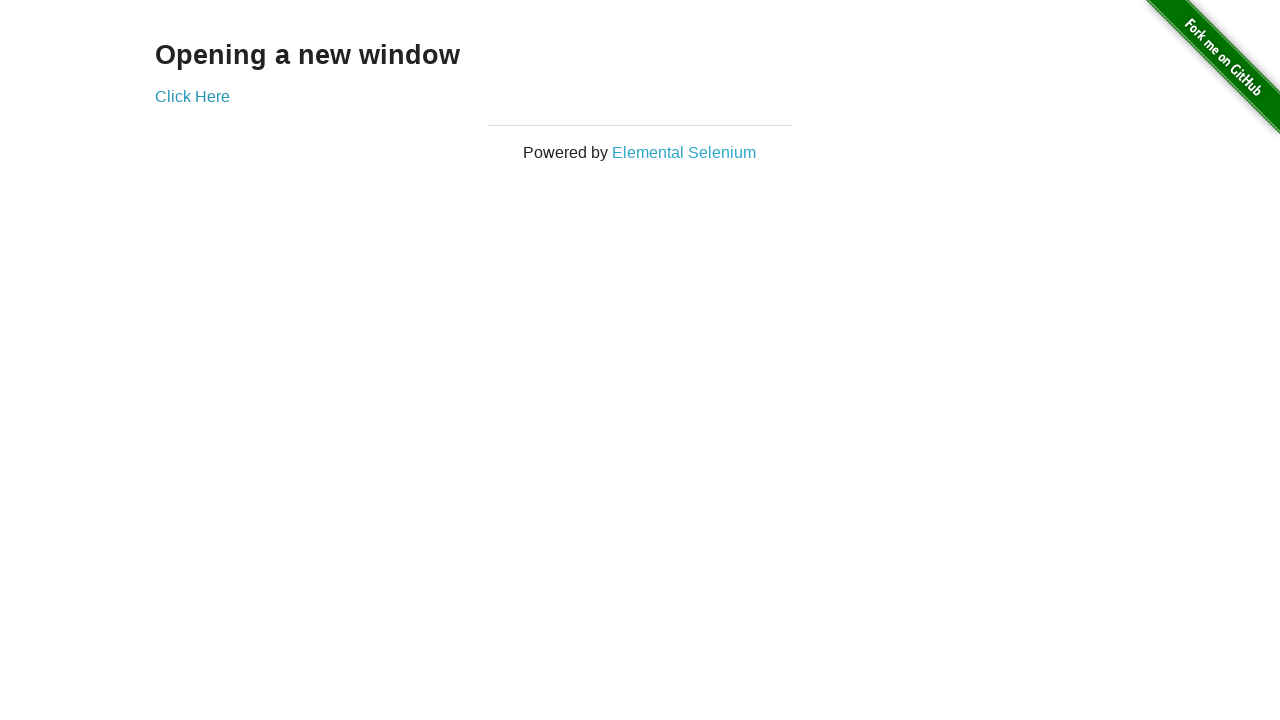

Brought original window to front
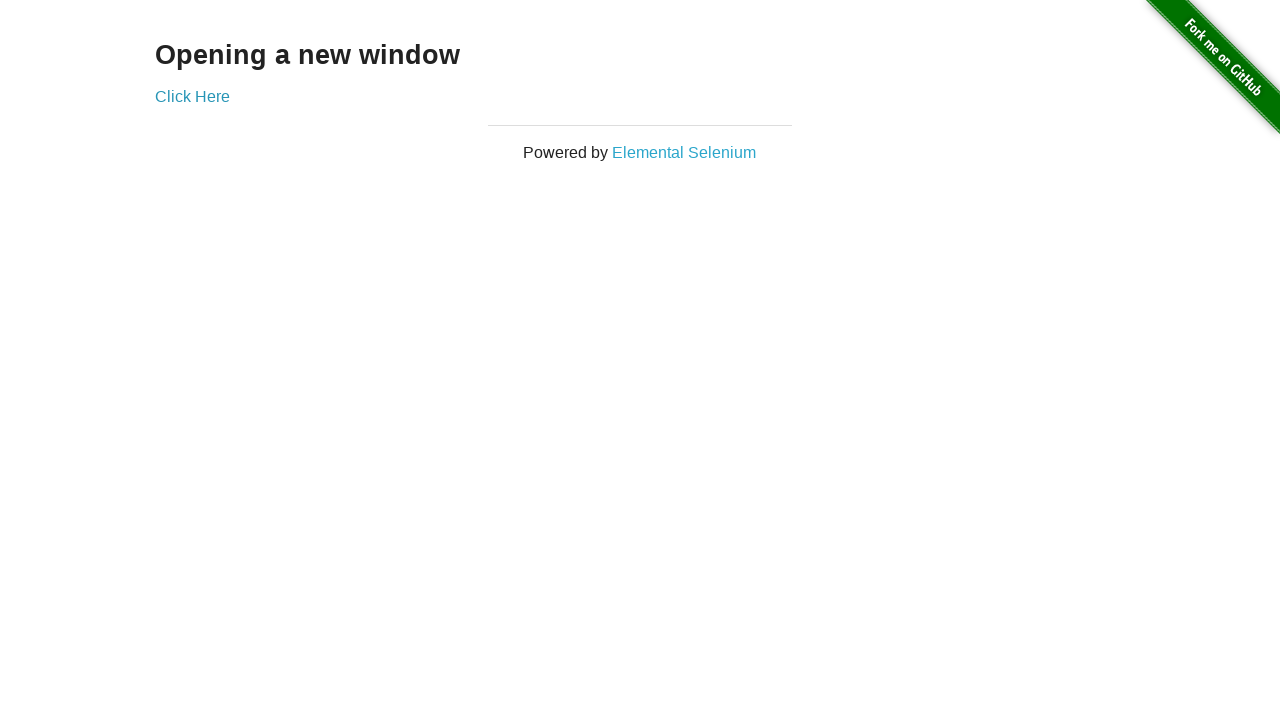

Verified original window title is still 'The Internet'
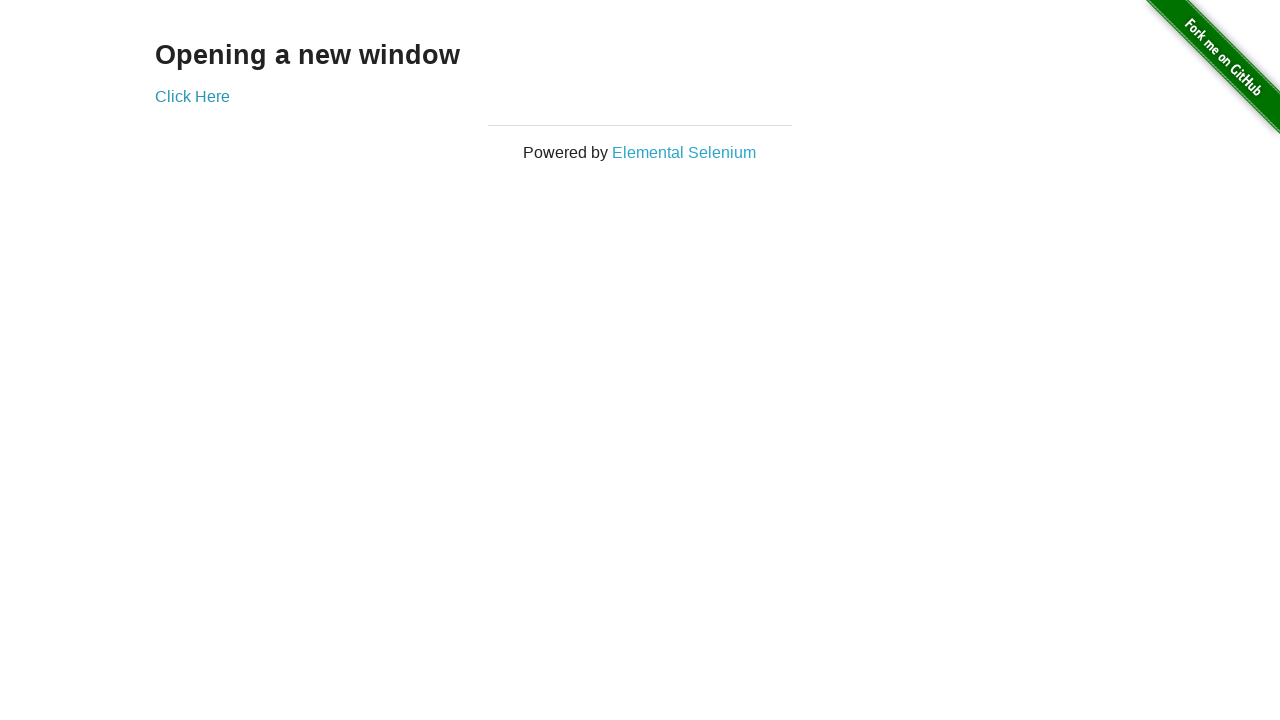

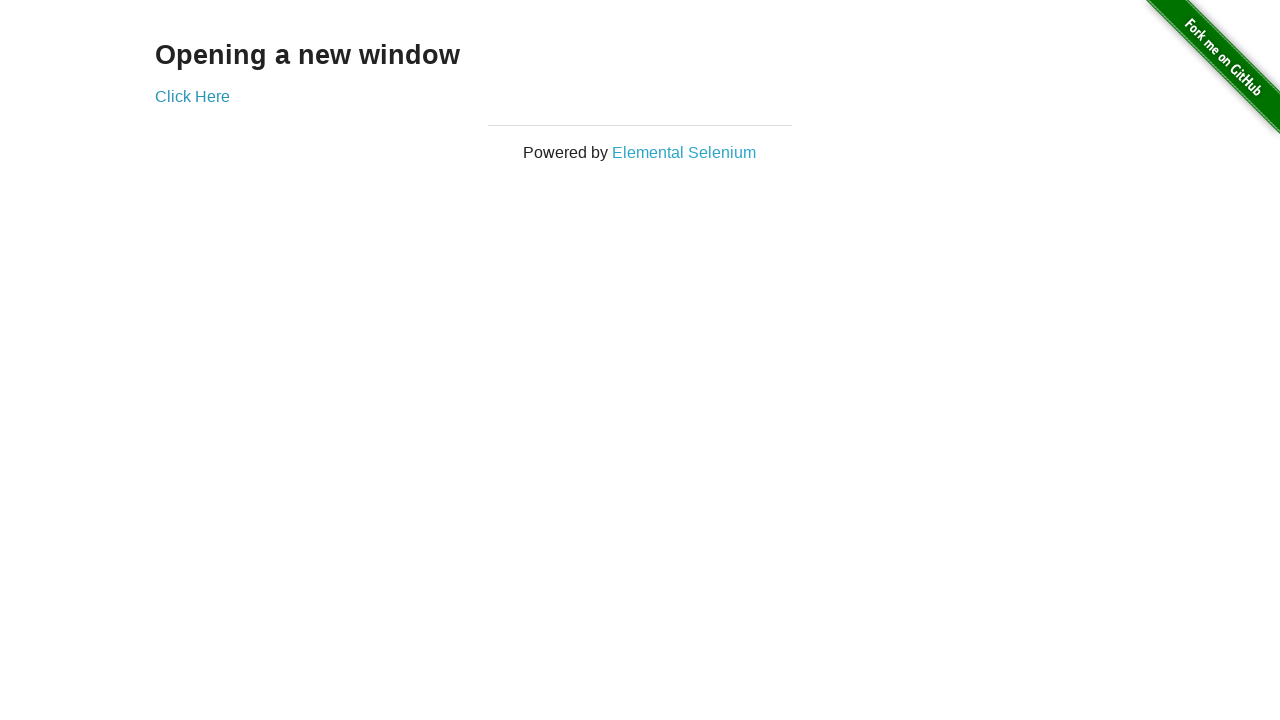